Navigates to the outlet page and verifies the page title contains "Open Box"

Starting URL: https://medmartonline.com/outlet/

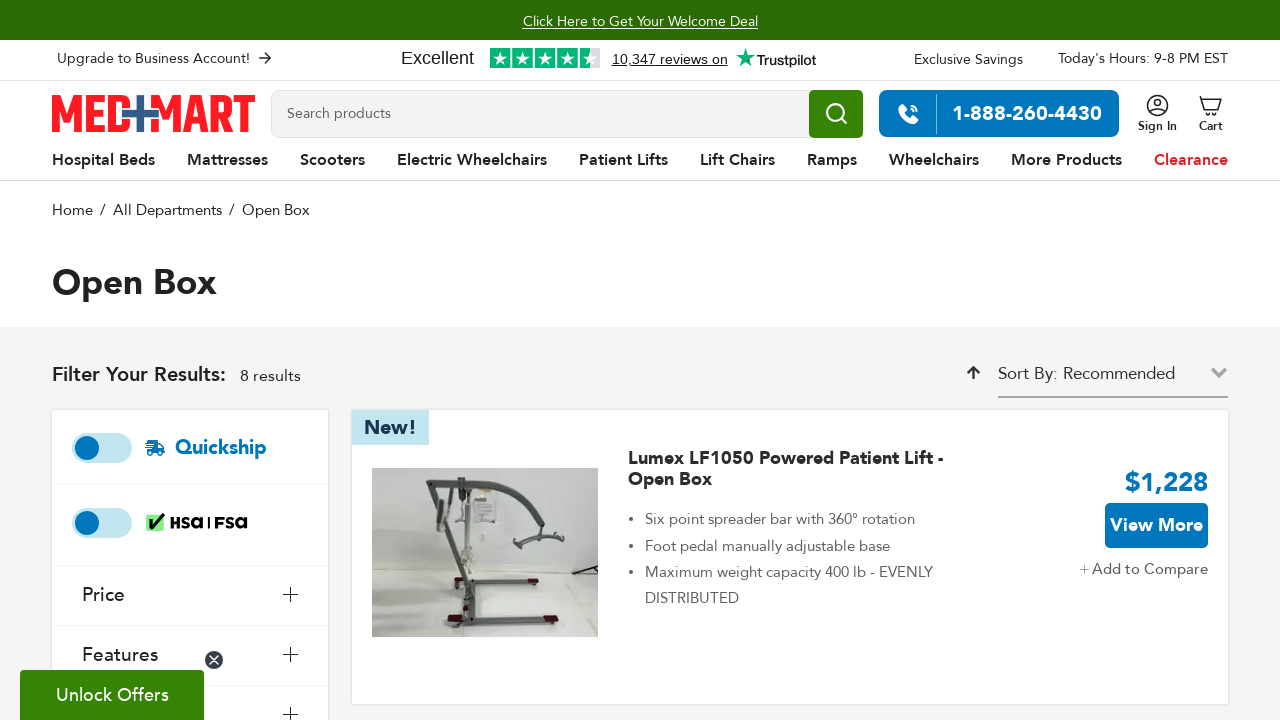

Navigated to outlet page at https://medmartonline.com/outlet/
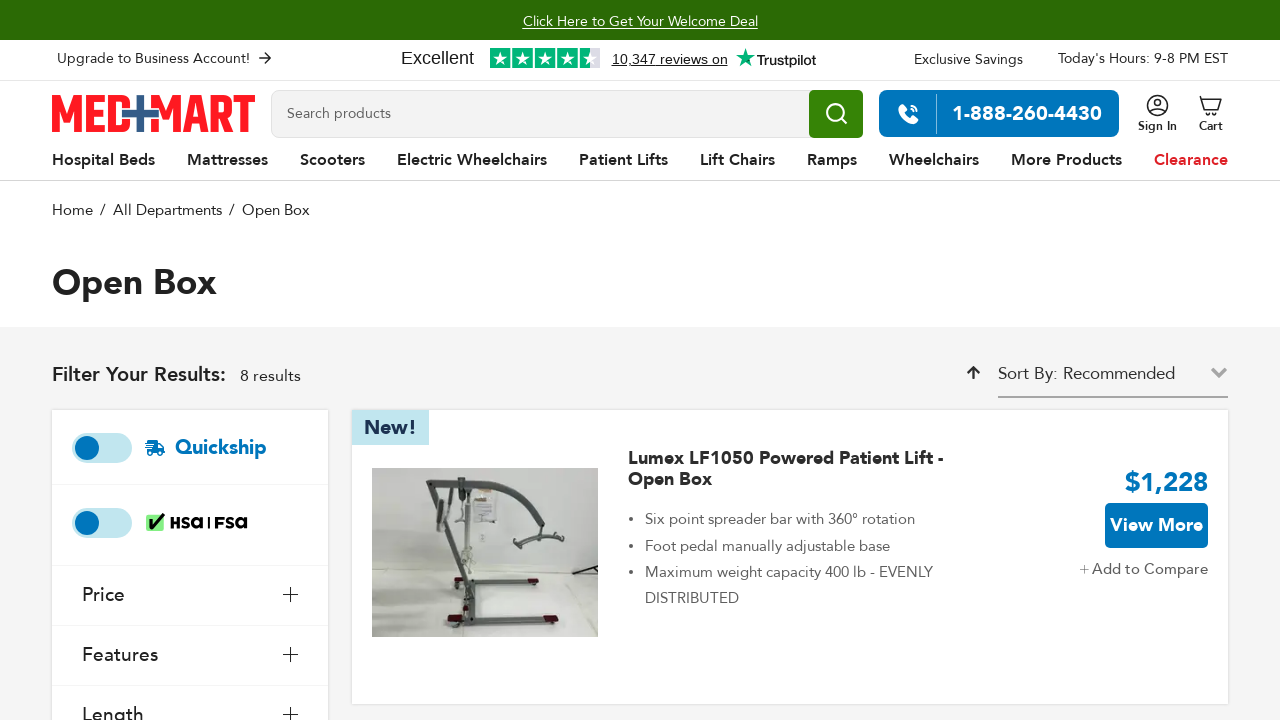

Verified page title contains 'Open Box'
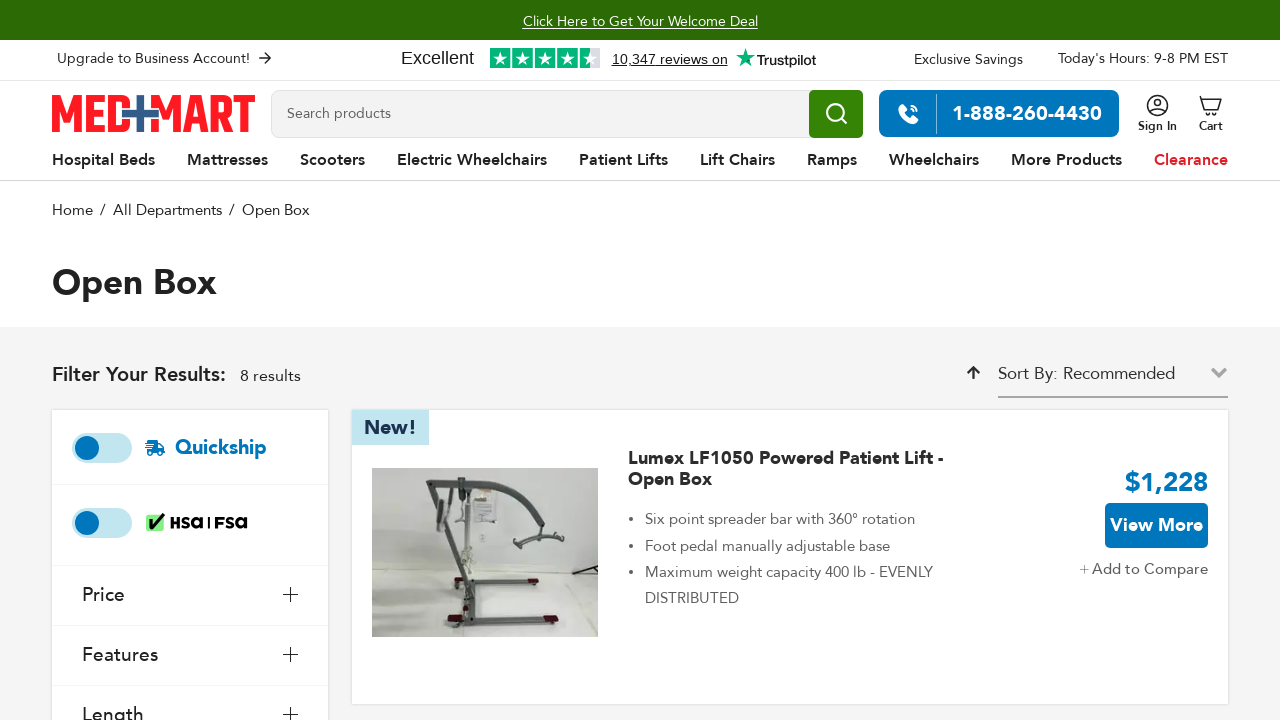

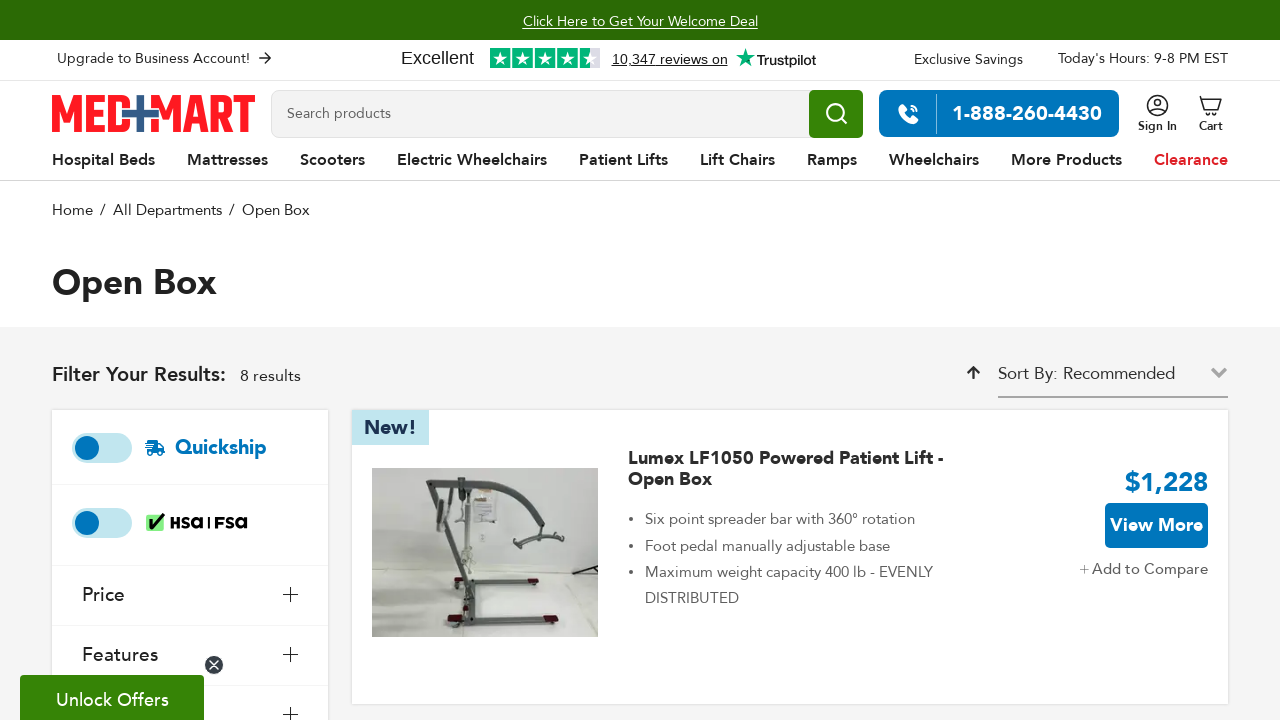